Verifies that the login page has the correct title

Starting URL: https://training-support.net/webelements/login-form

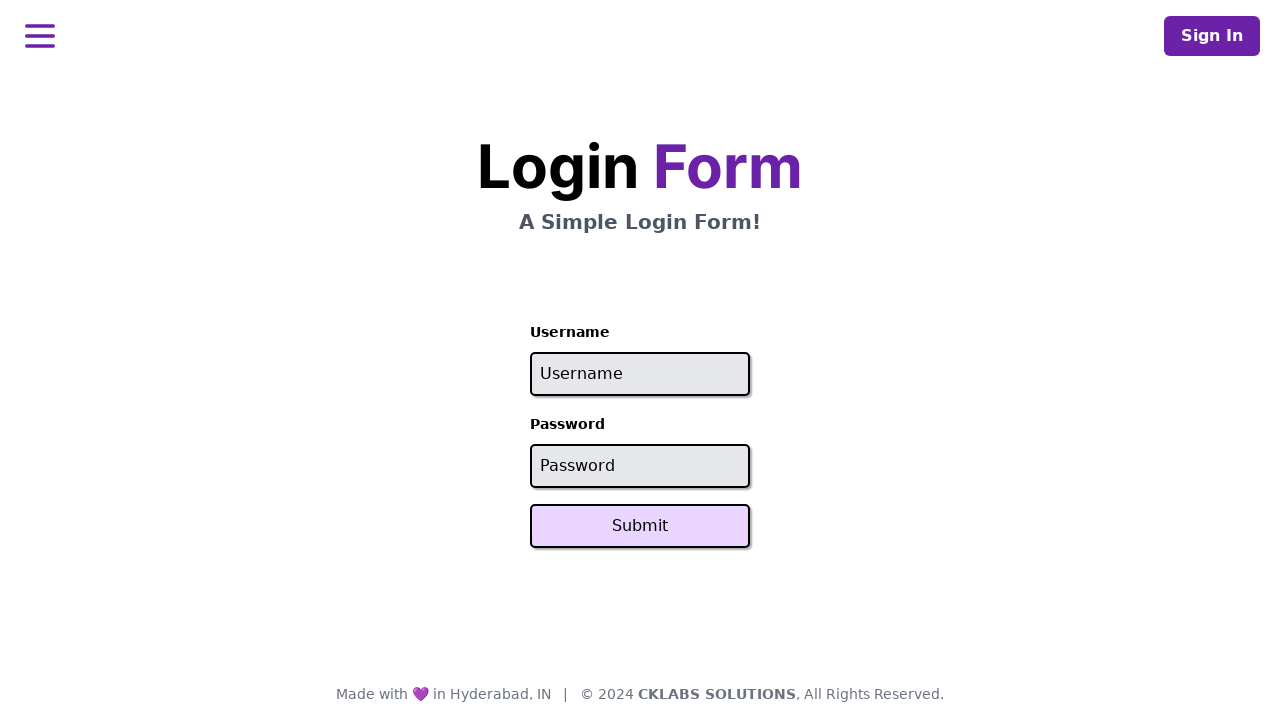

Navigated to login form page
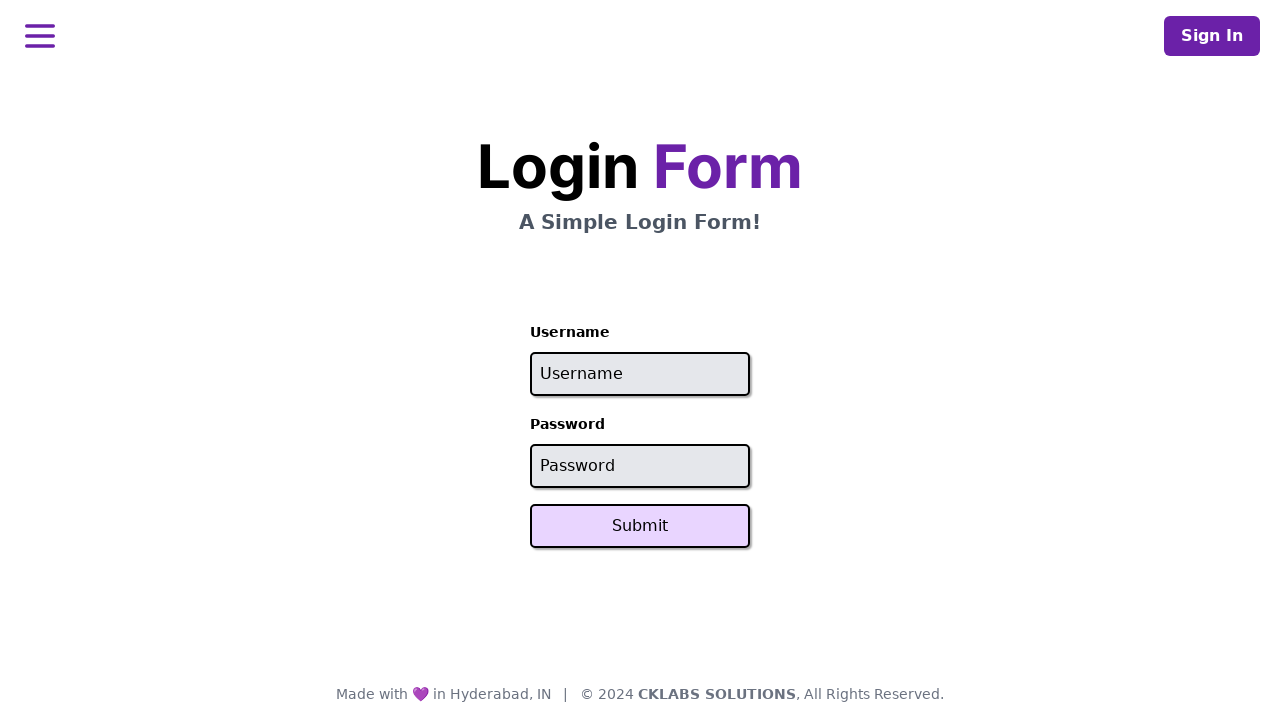

Verified page title is 'Selenium: Login Form'
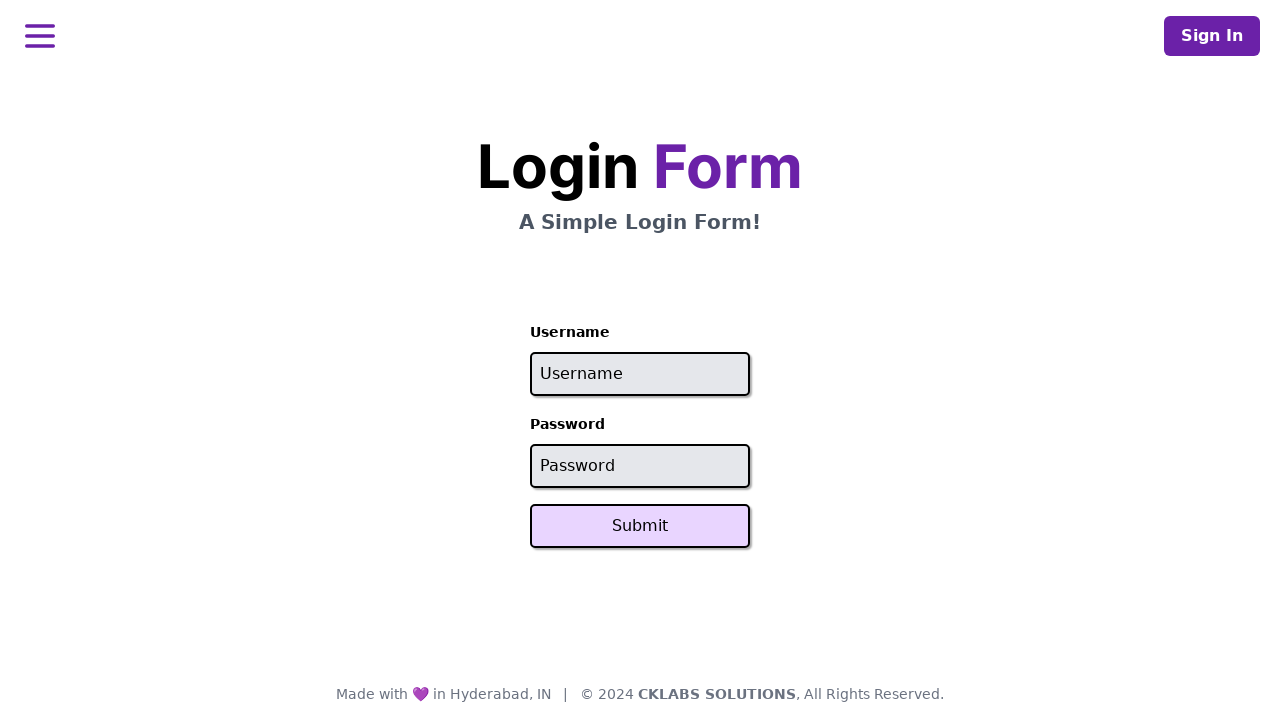

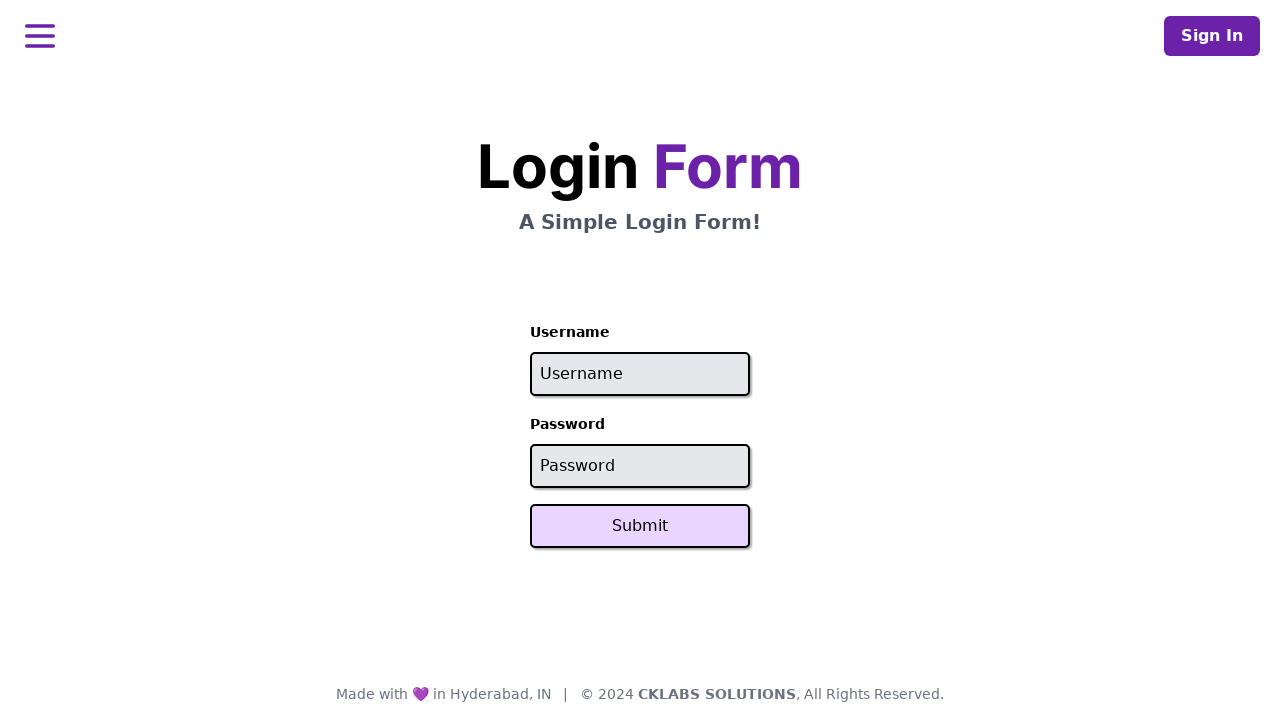